Tests autosuggestive dropdown functionality by typing "ind" and selecting "India" from the dropdown suggestions

Starting URL: https://rahulshettyacademy.com/dropdownsPractise/

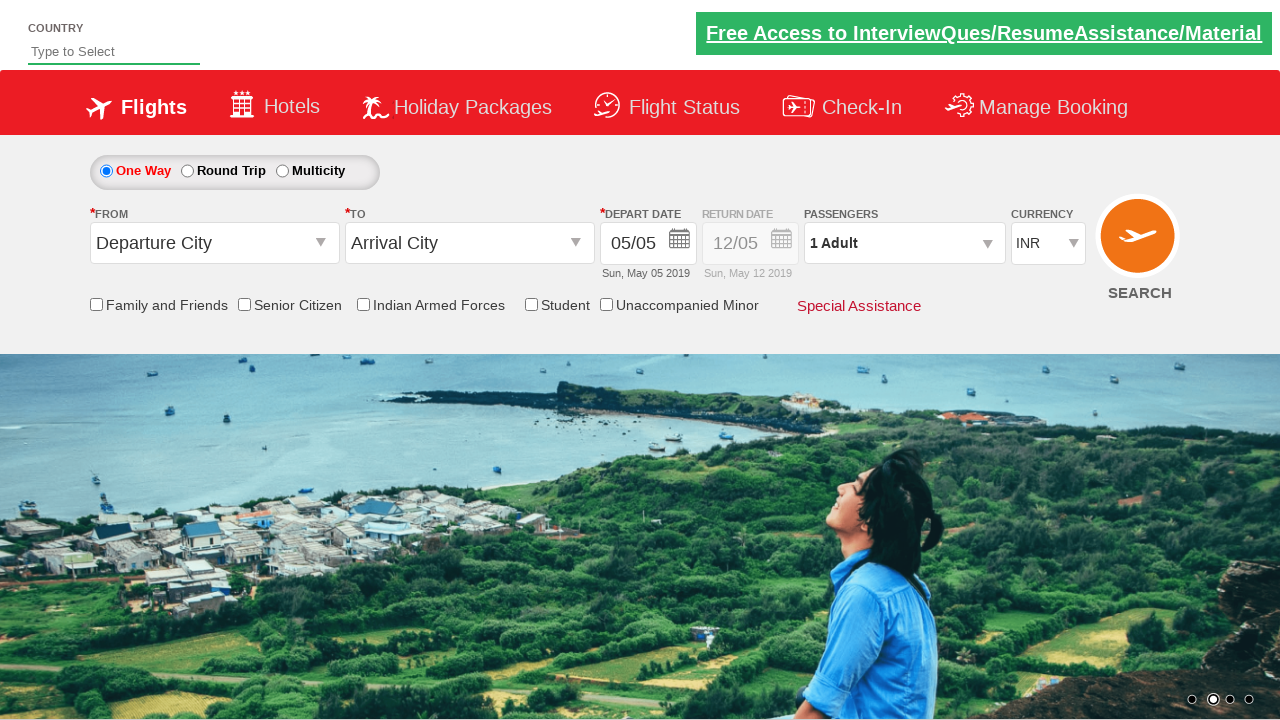

Filled autosuggest field with 'ind' on #autosuggest
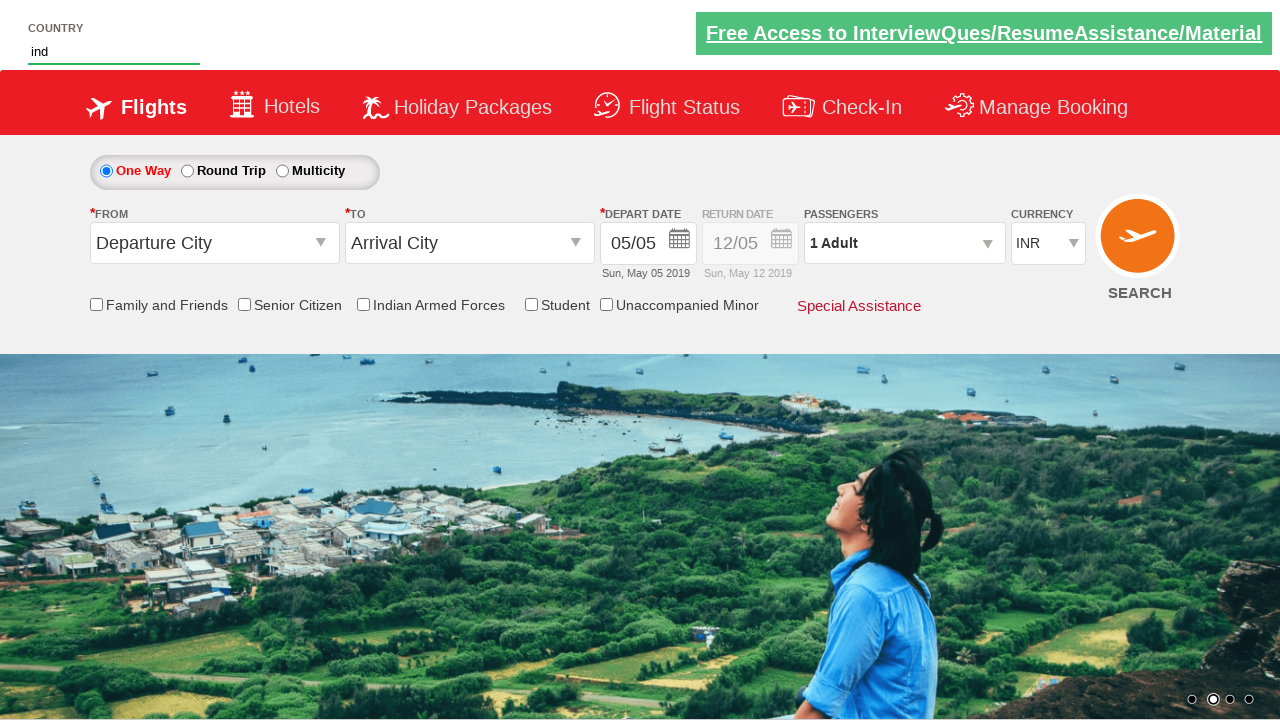

Dropdown options appeared
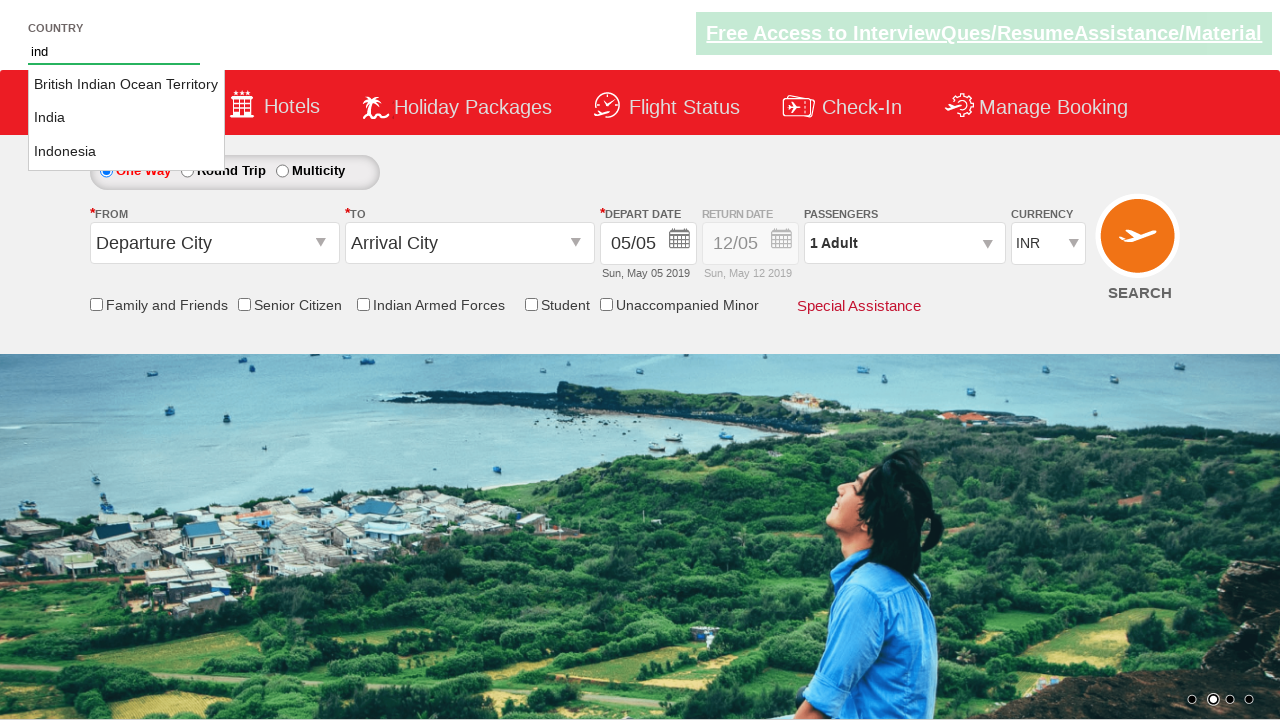

Selected 'India' from dropdown suggestions at (126, 118) on .ui-menu li >> nth=1
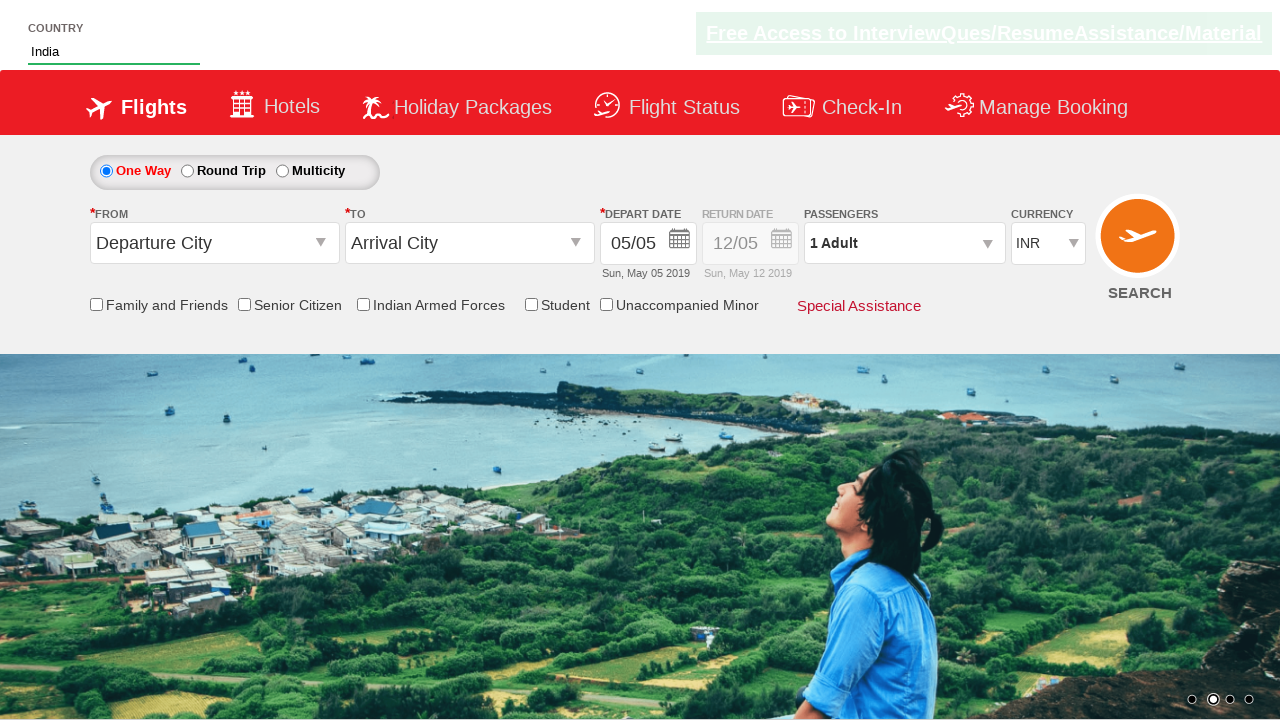

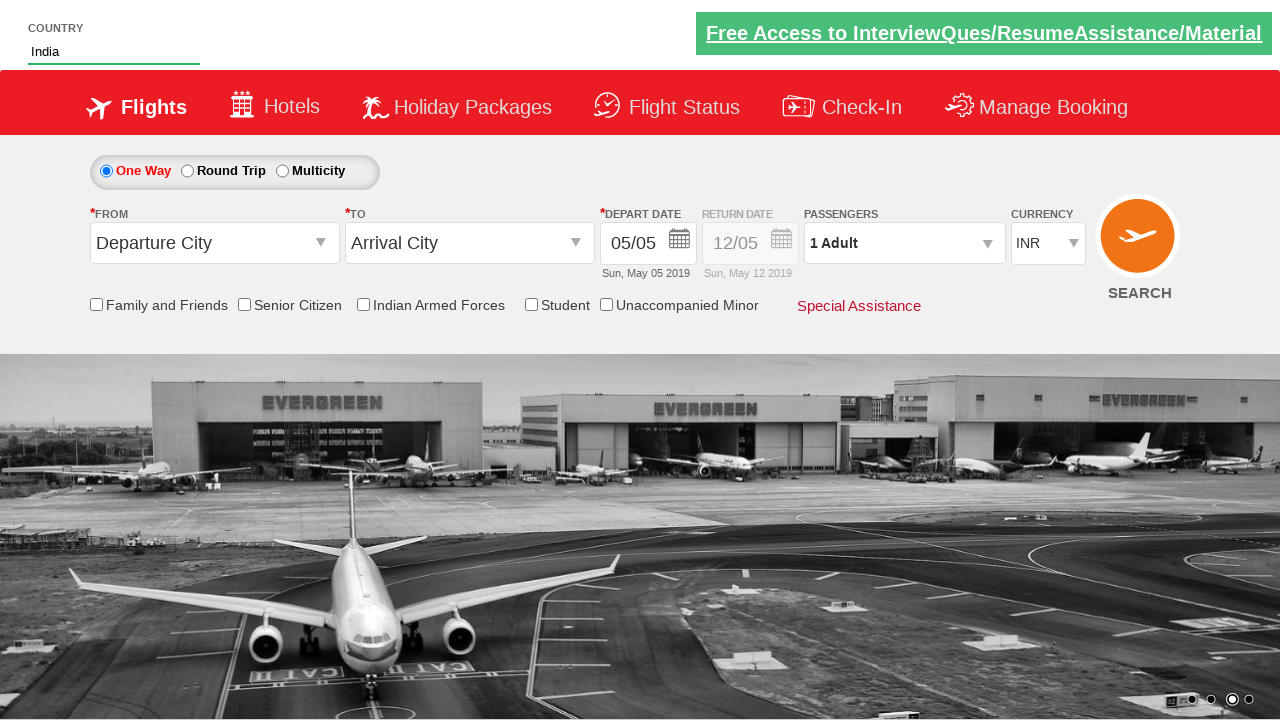